Tests that the All filter displays all items regardless of completion status

Starting URL: https://demo.playwright.dev/todomvc

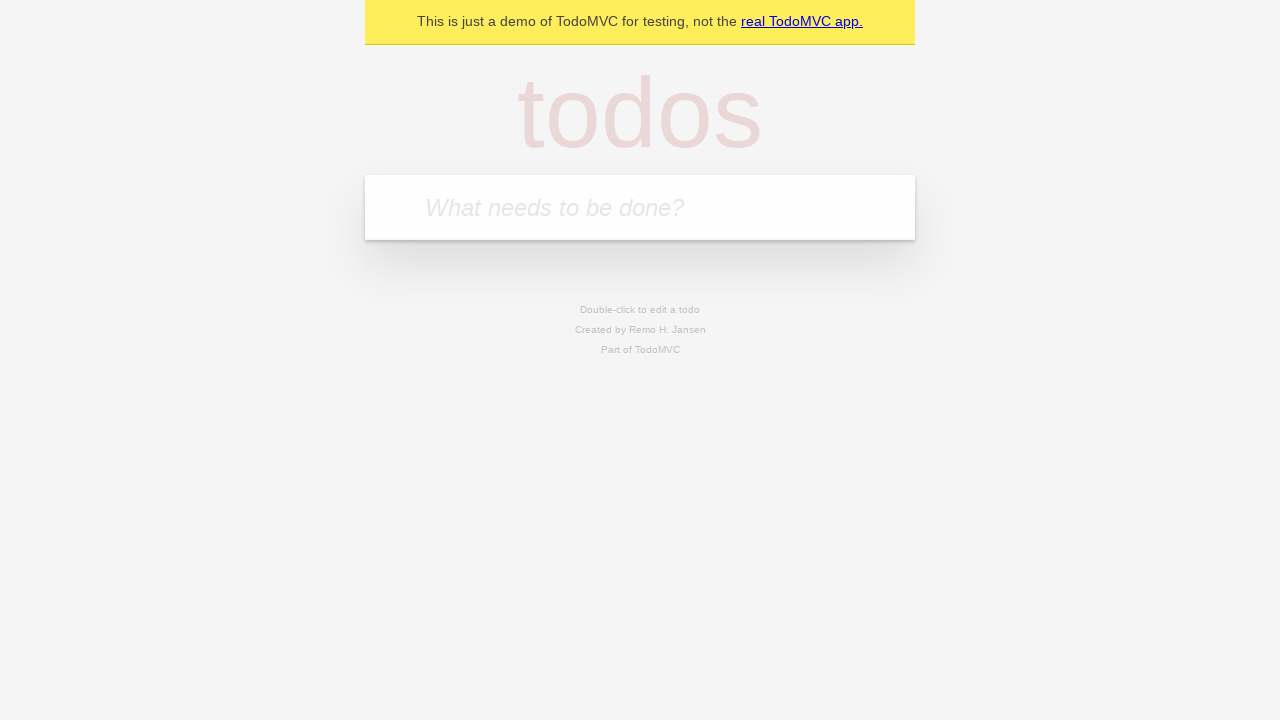

Filled new todo input with 'buy some cheese' on .new-todo
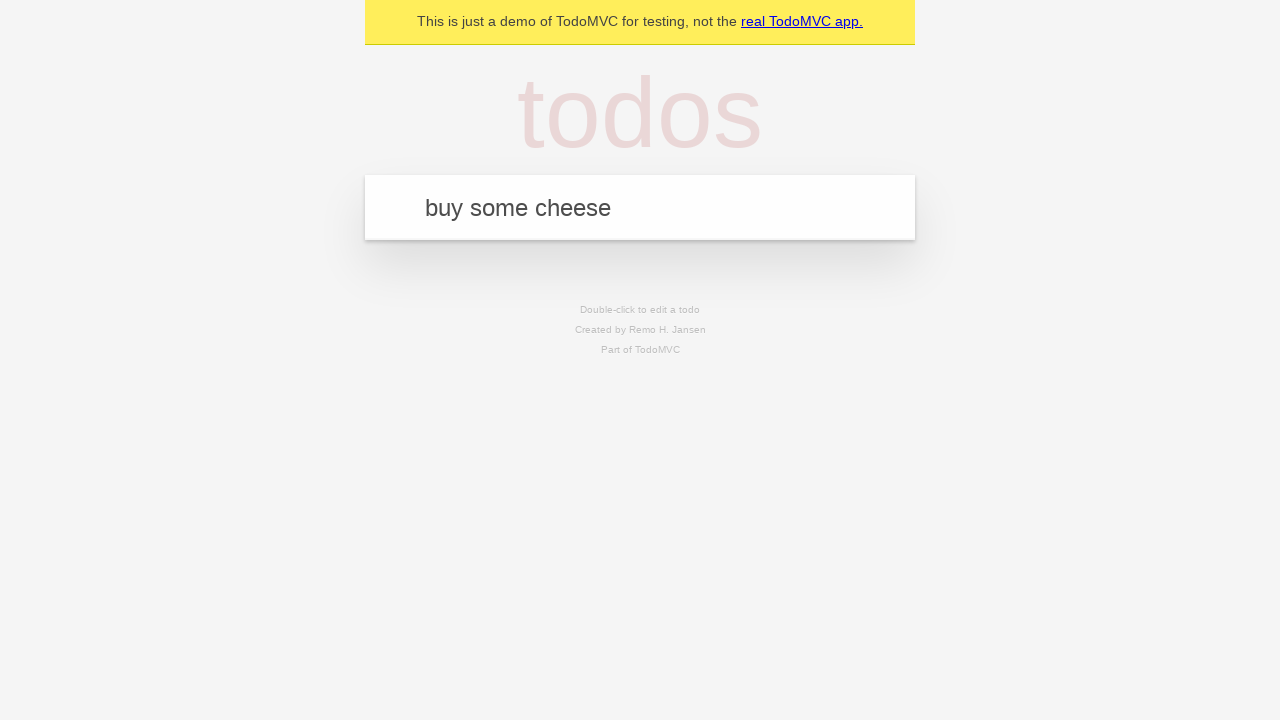

Pressed Enter to add first todo on .new-todo
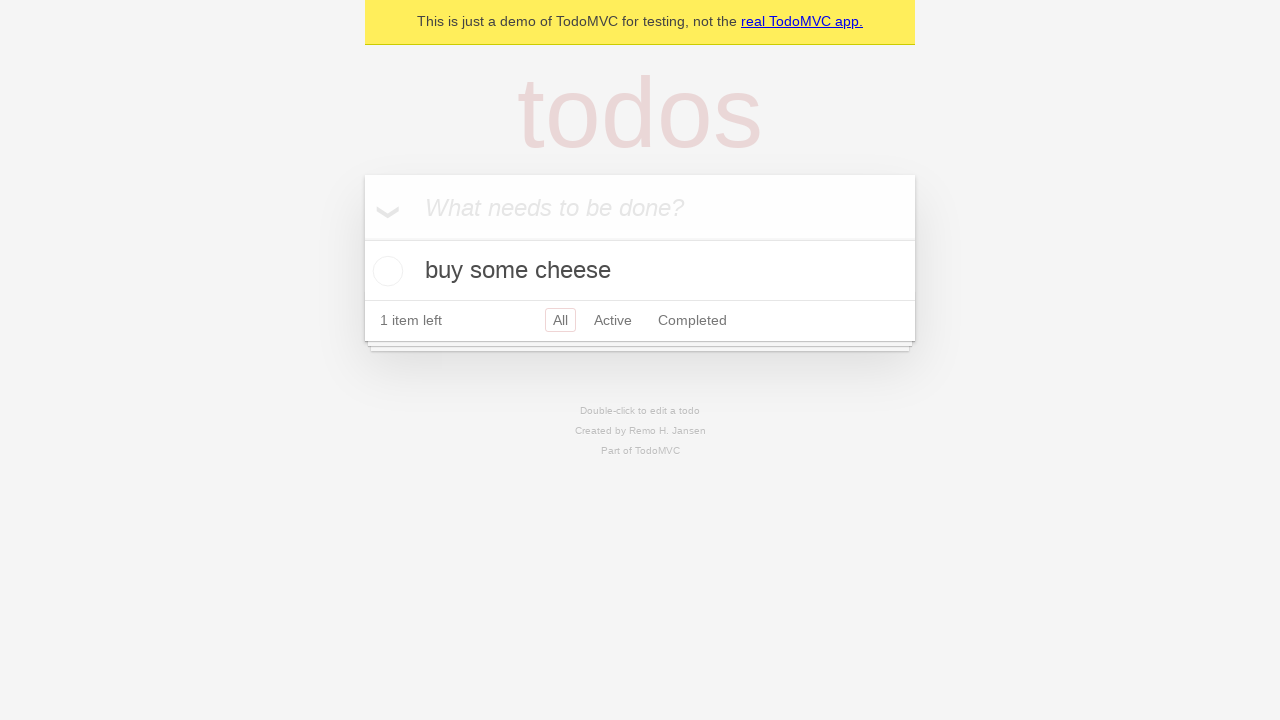

Filled new todo input with 'feed the cat' on .new-todo
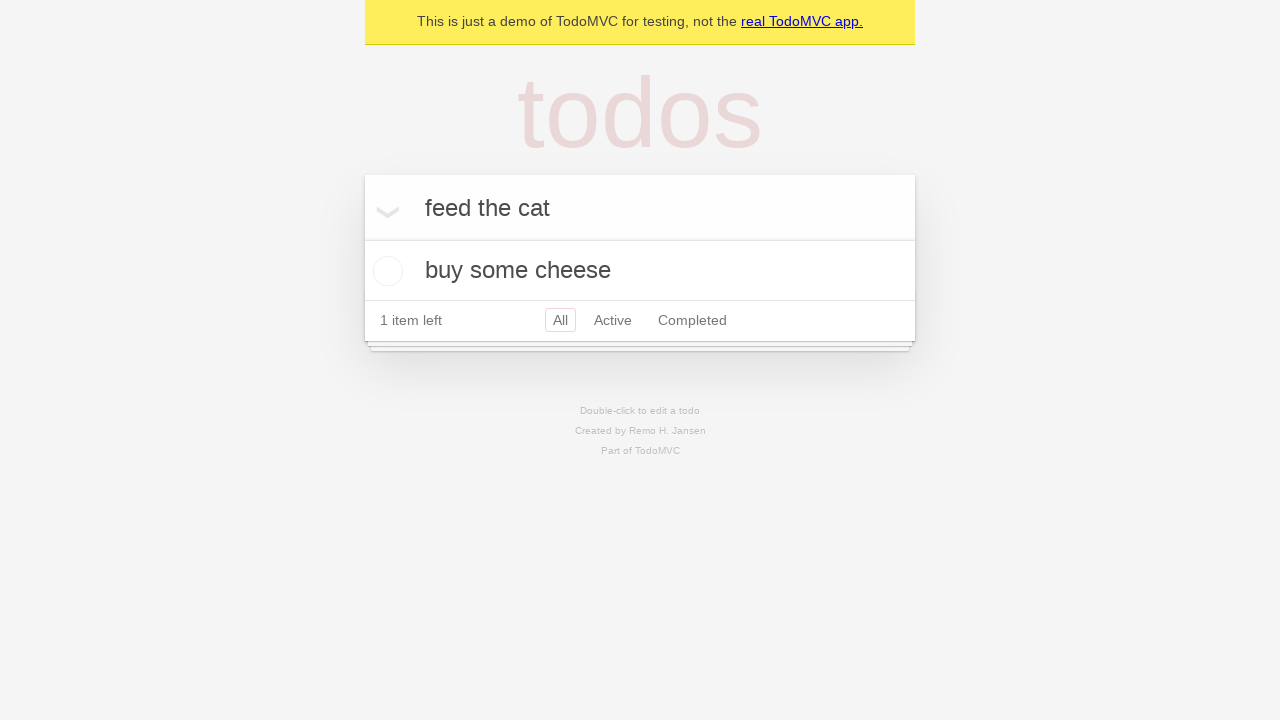

Pressed Enter to add second todo on .new-todo
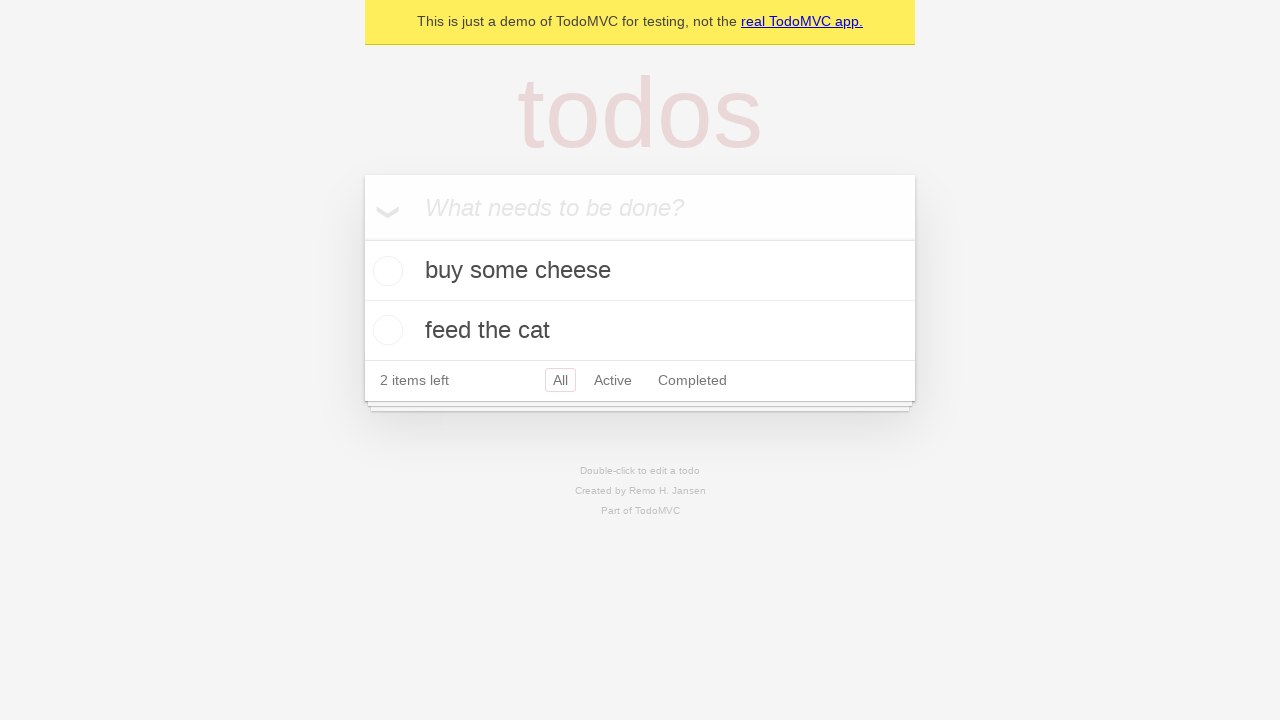

Filled new todo input with 'book a doctors appointment' on .new-todo
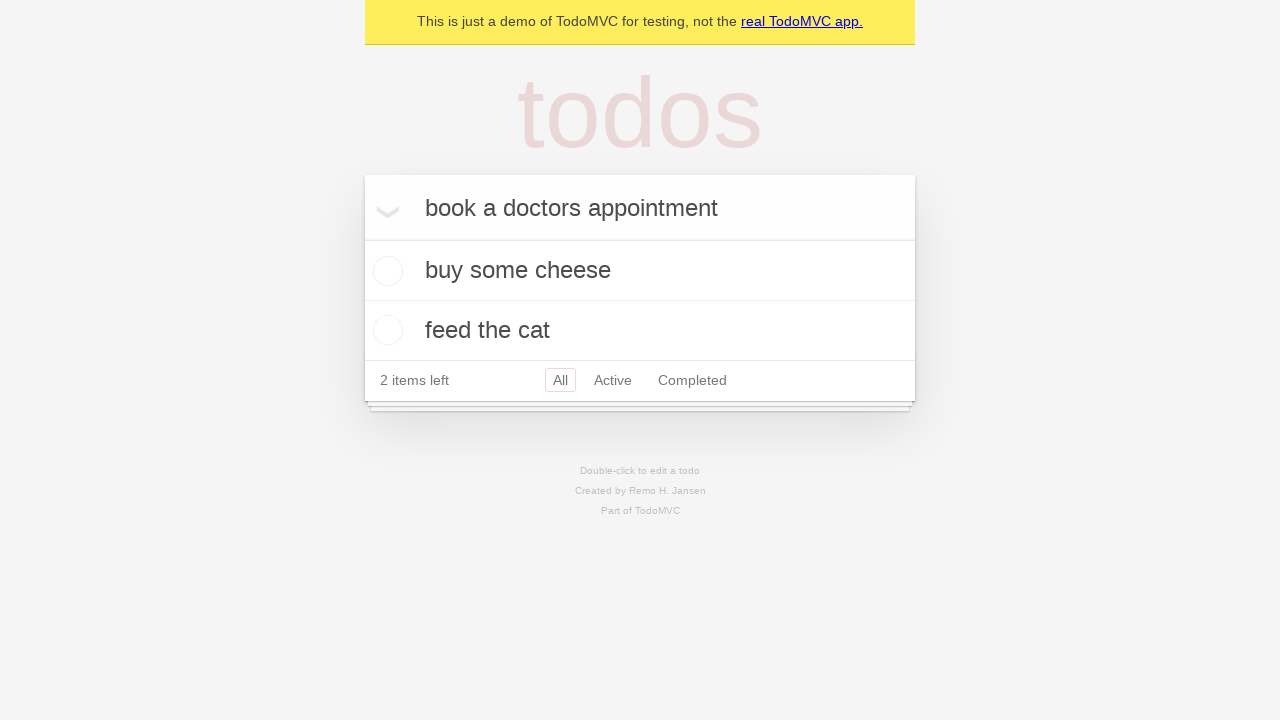

Pressed Enter to add third todo on .new-todo
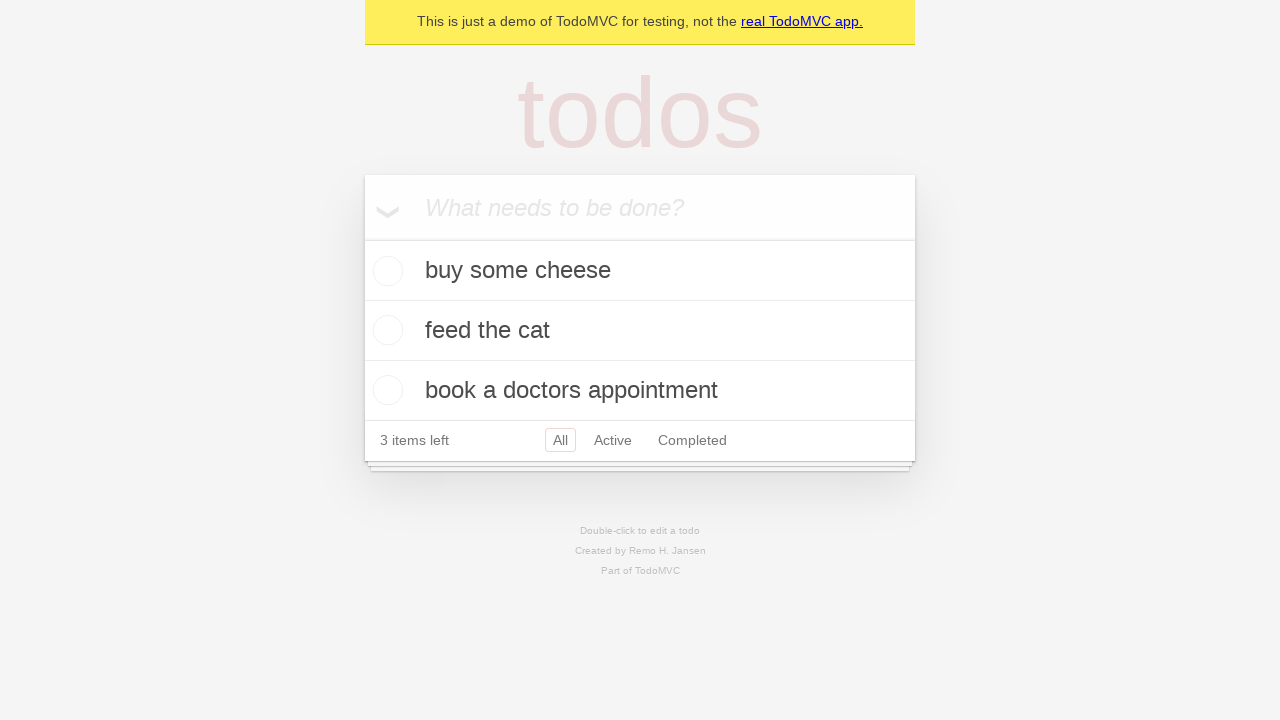

Marked second todo as complete at (385, 330) on .todo-list li .toggle >> nth=1
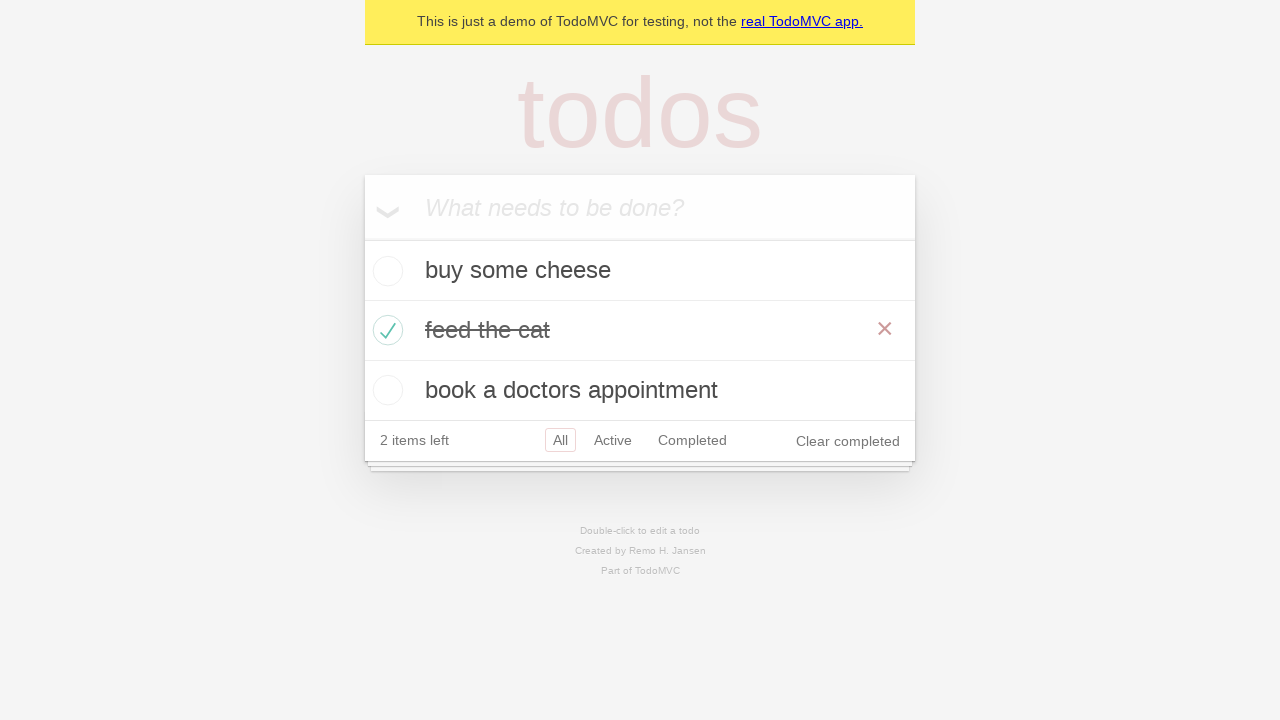

Clicked Active filter at (613, 440) on .filters >> text=Active
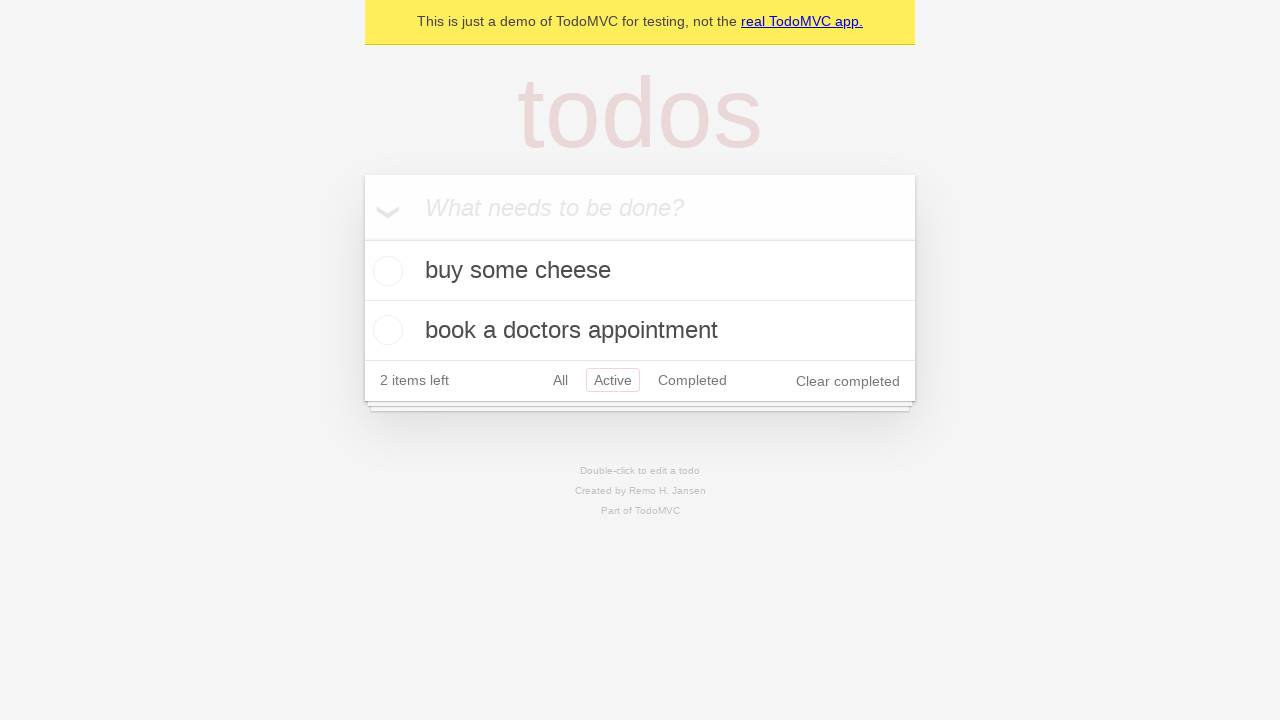

Clicked Completed filter at (692, 380) on .filters >> text=Completed
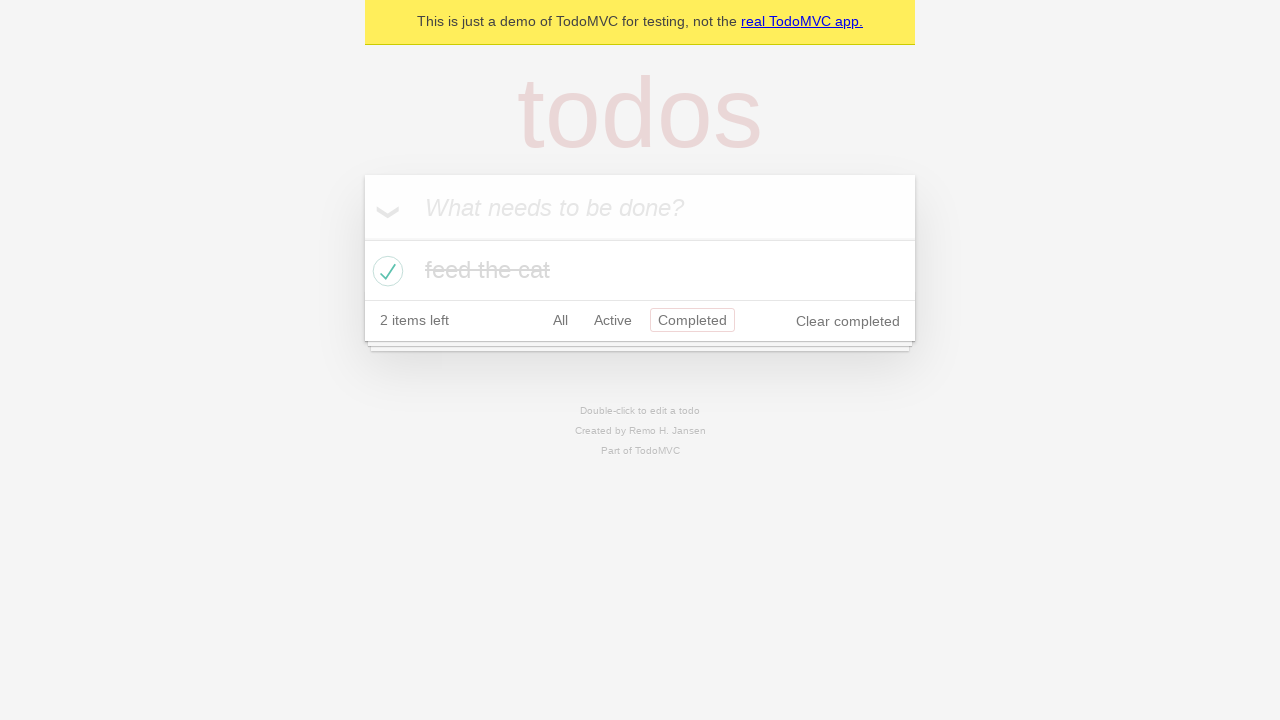

Clicked All filter to display all items regardless of completion status at (560, 320) on .filters >> text=All
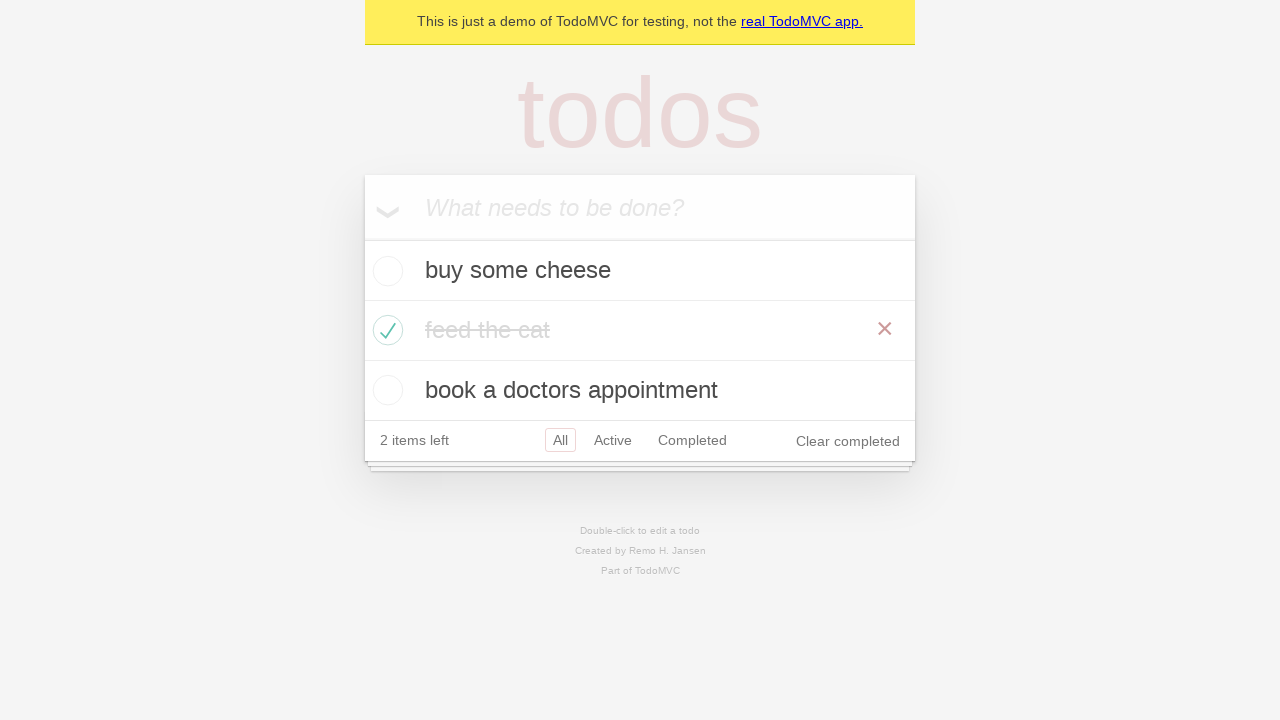

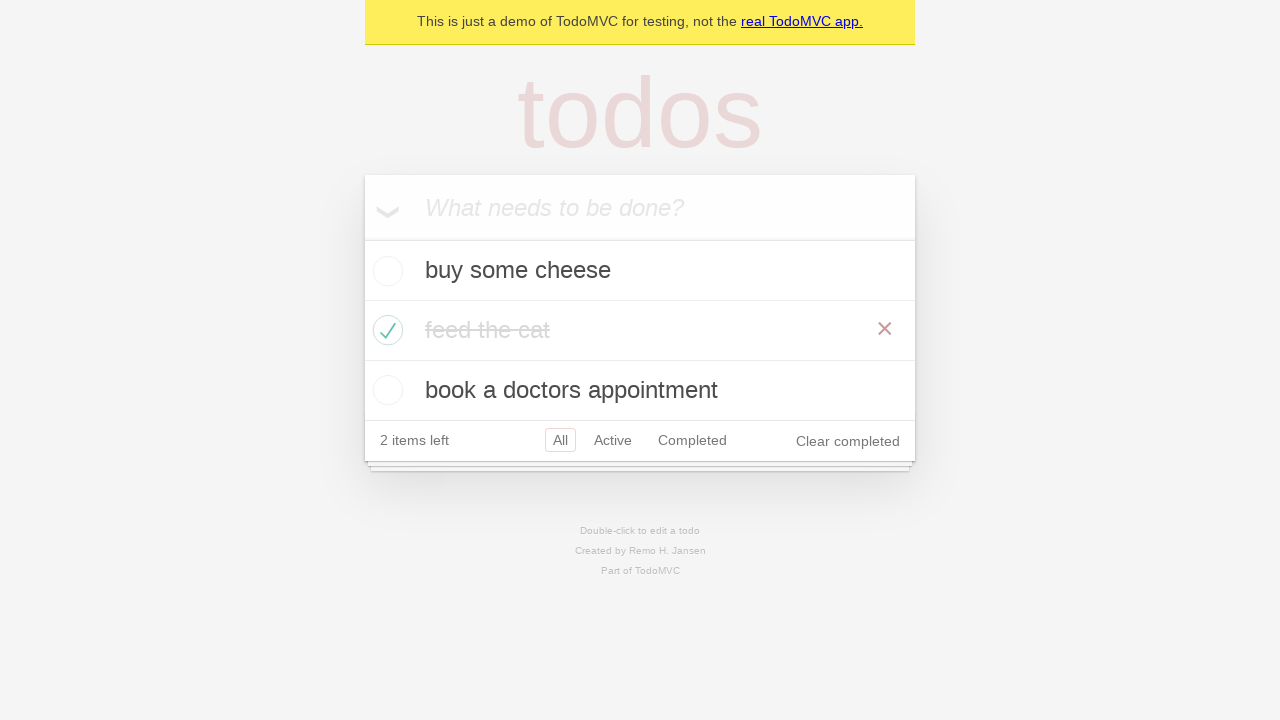